Navigates to Flipkart e-commerce website and waits for the page to load. This is a basic page load verification test.

Starting URL: https://www.flipkart.com/

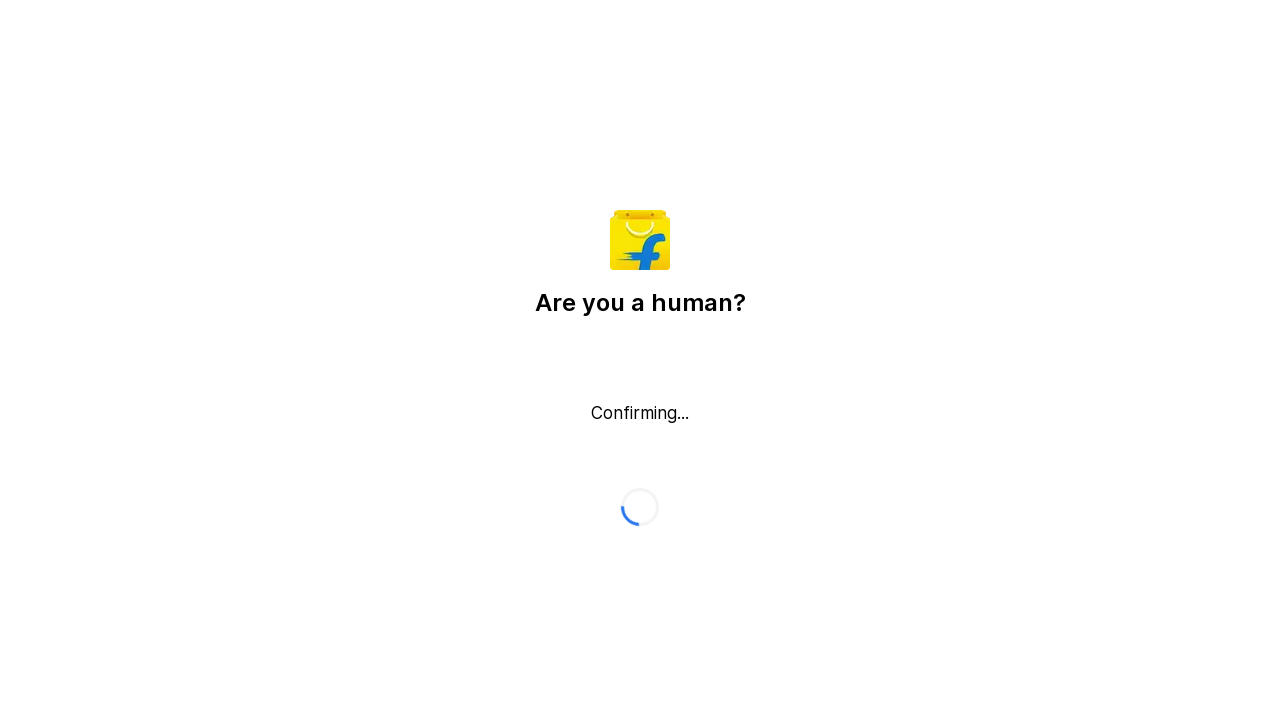

Waited for page to reach domcontentloaded state
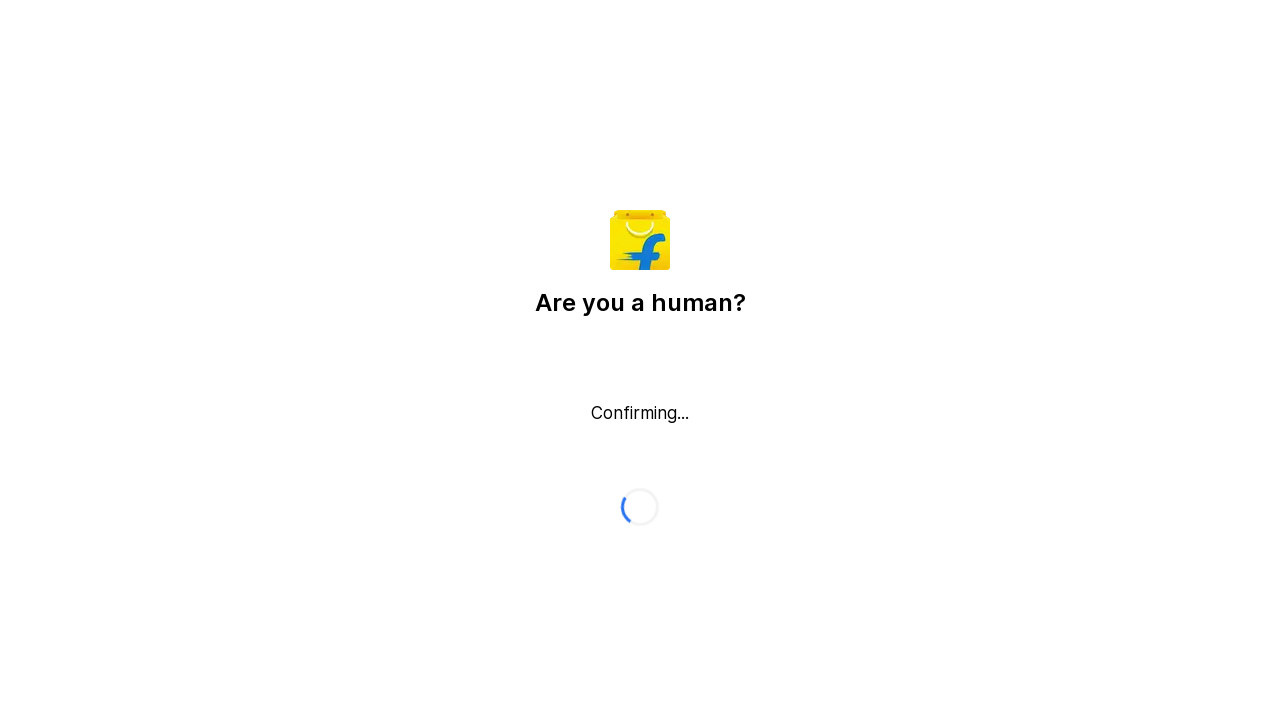

Verified page loaded by confirming body element is present
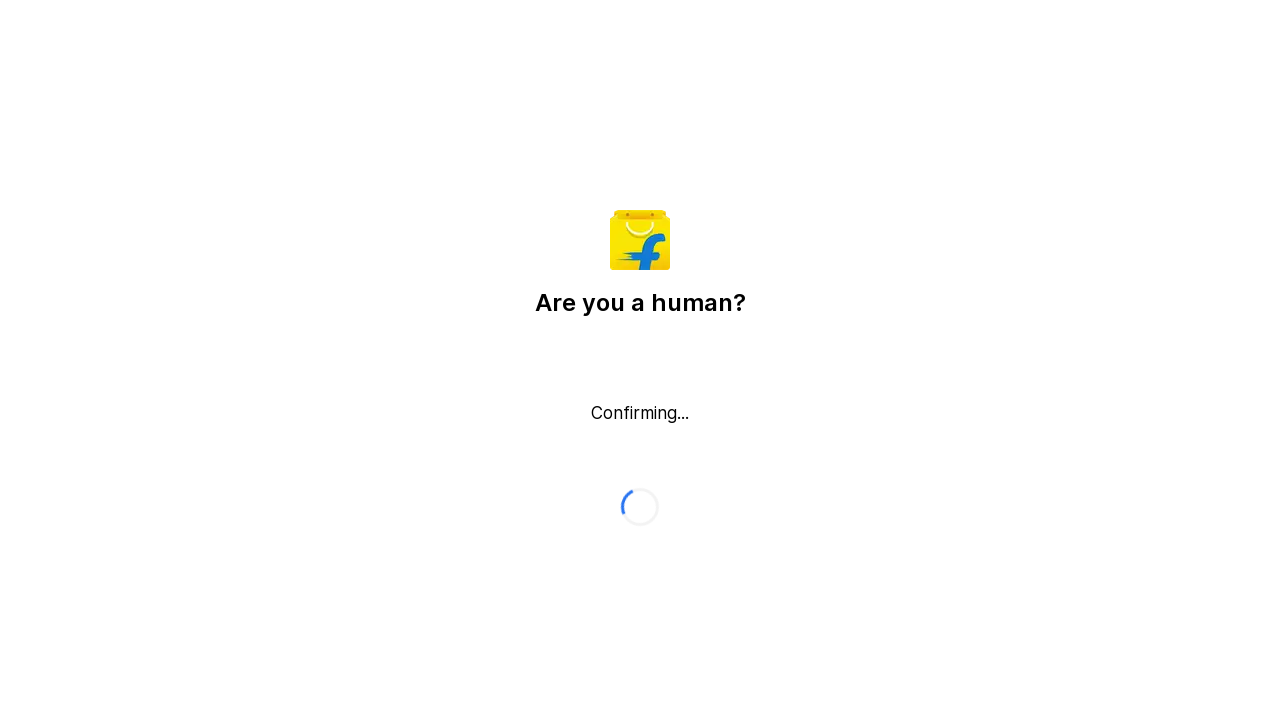

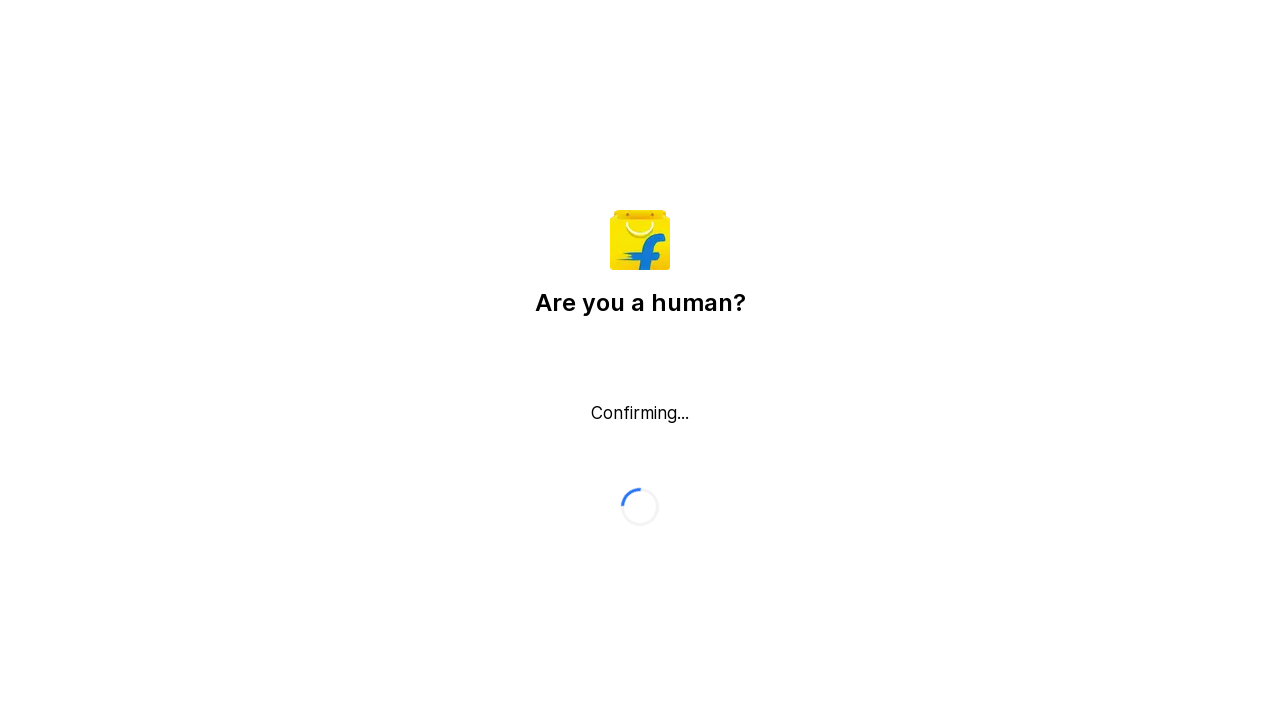